Tests browser tab handling by navigating to automationtesting.in, opening a new tab, and navigating to OrangeHRM demo site in the new tab

Starting URL: https://automationtesting.in/

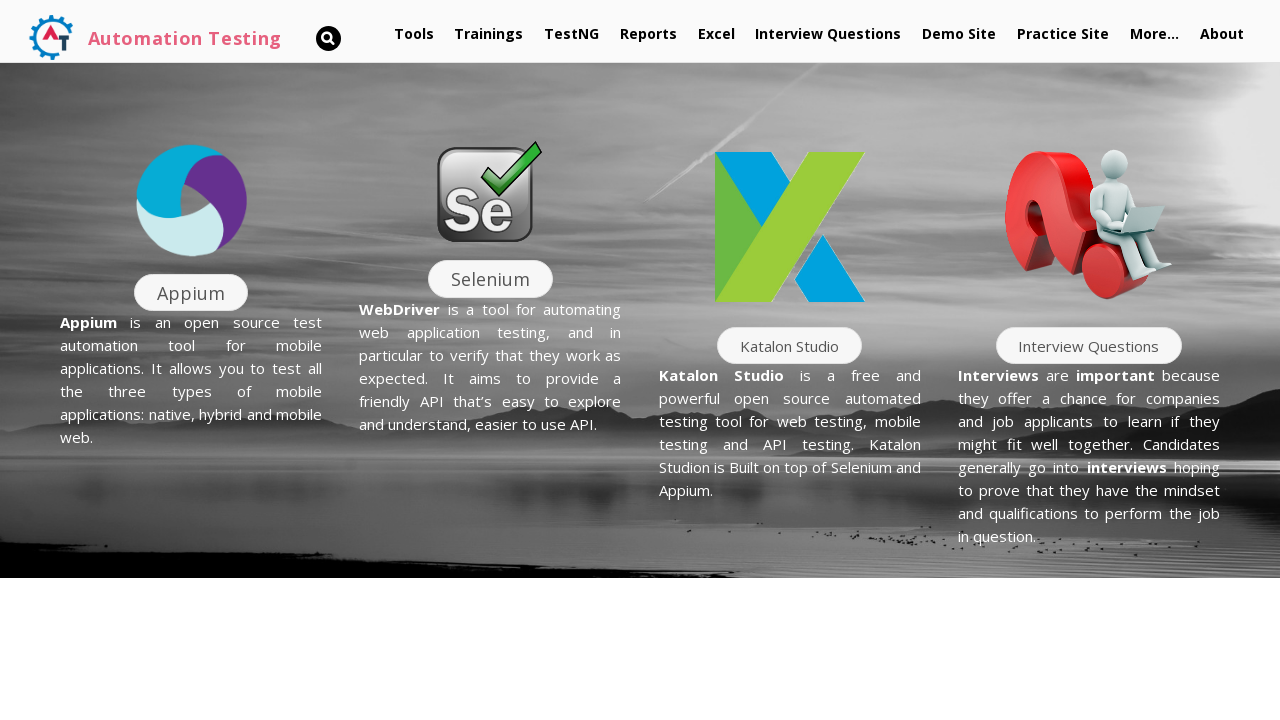

Opened a new browser tab
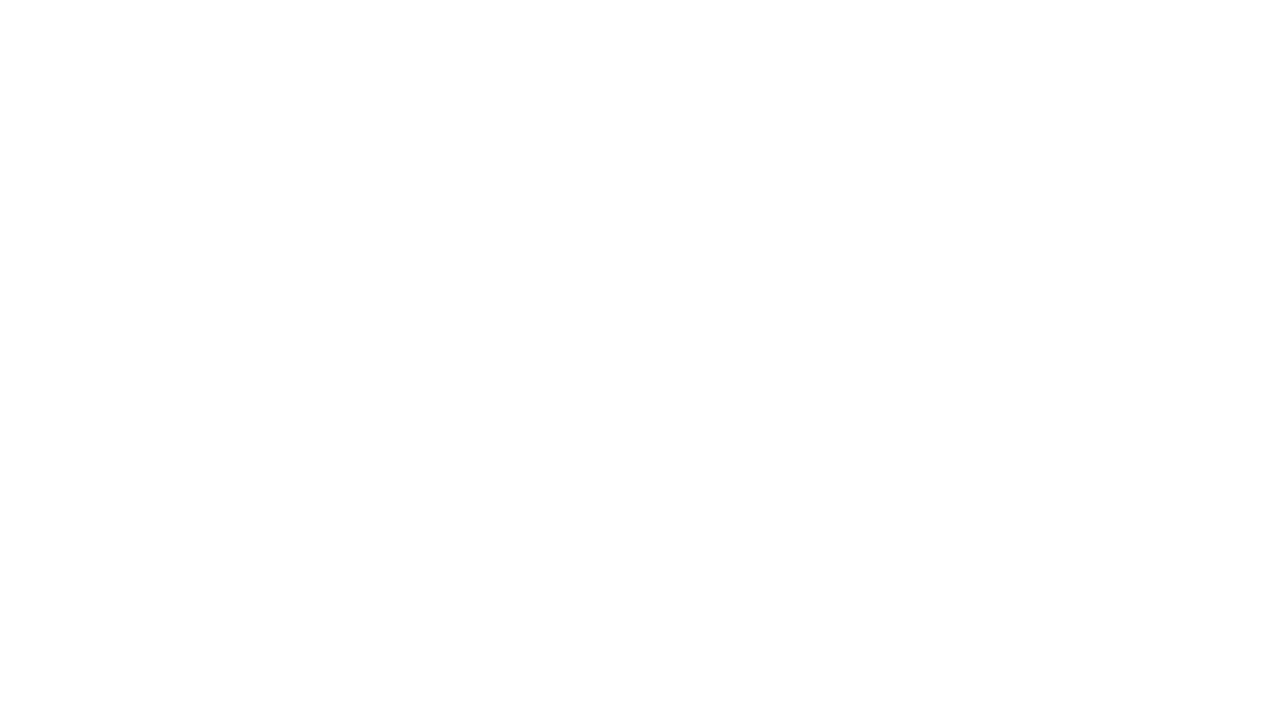

Navigated to OrangeHRM demo site in new tab
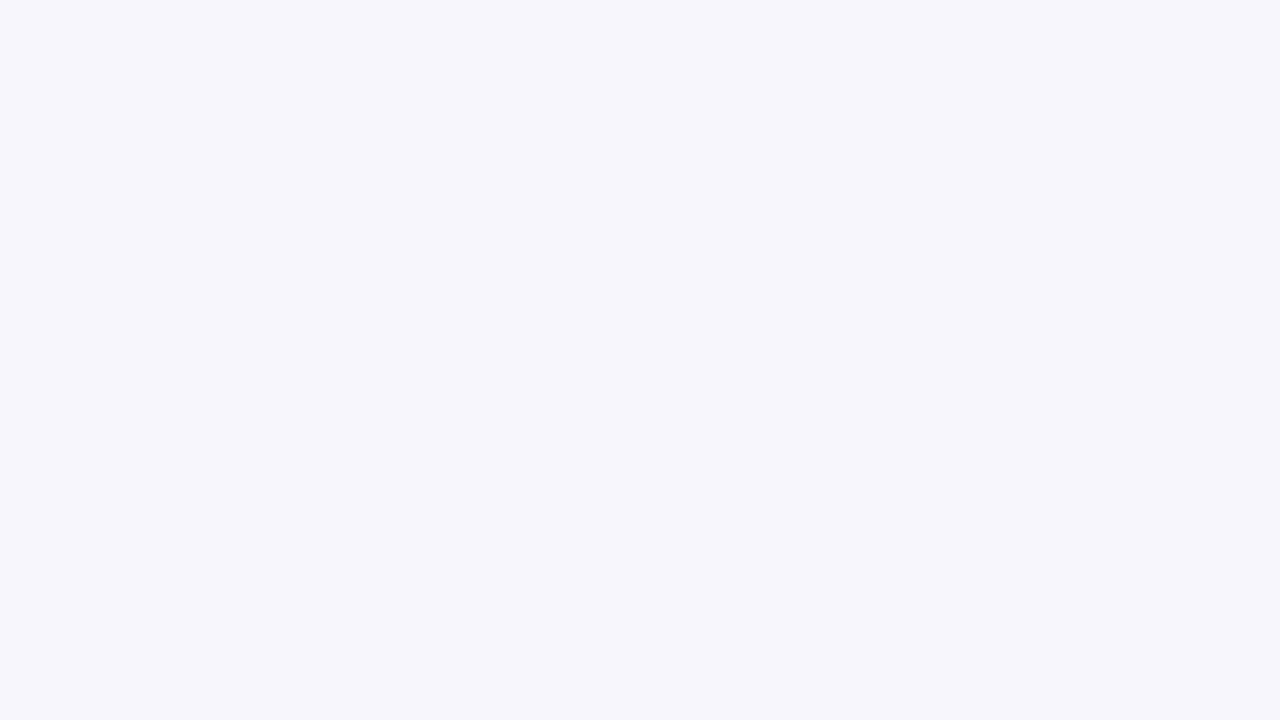

OrangeHRM demo site page loaded (DOM content loaded)
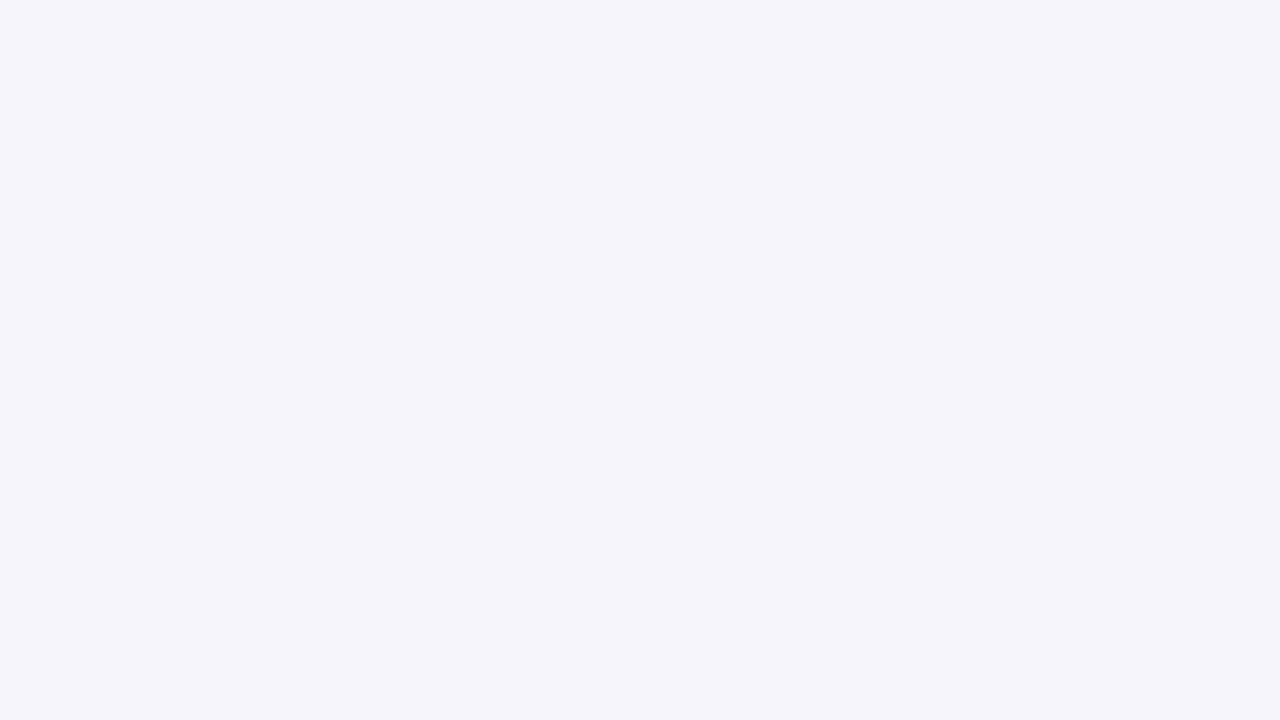

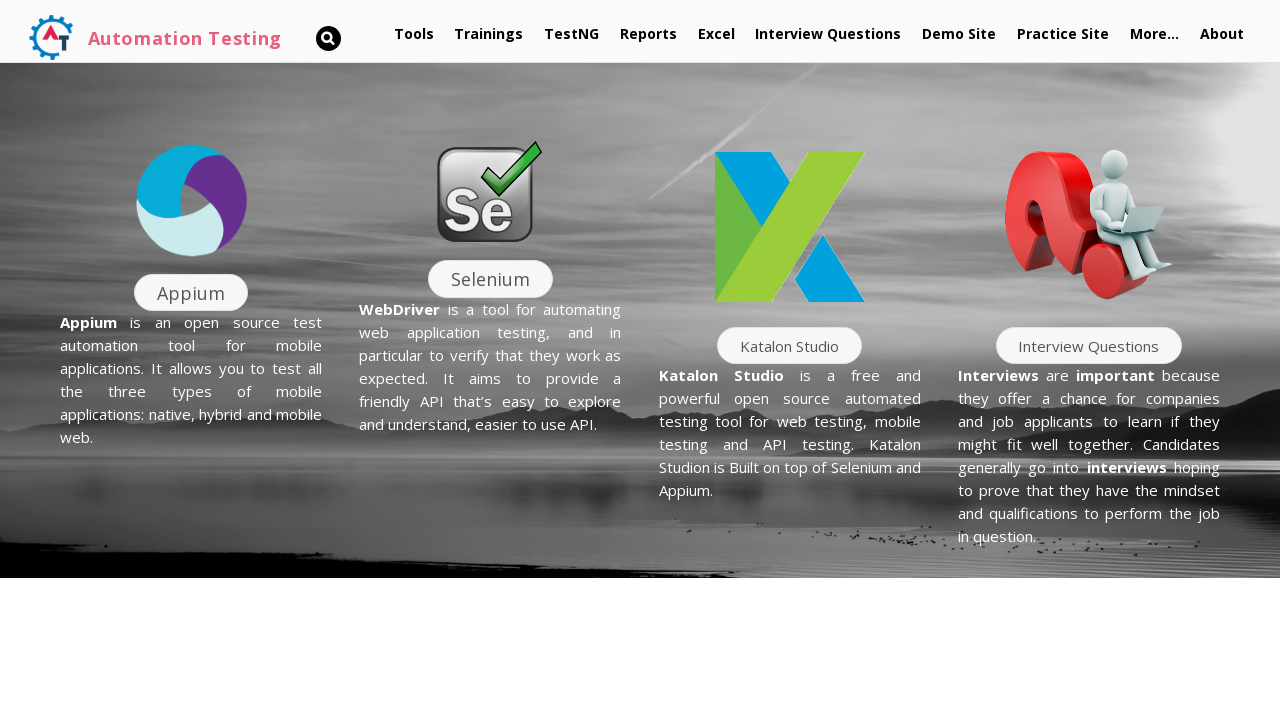